Tests JavaScript prompt interaction by switching to an iframe, clicking a button to trigger a prompt, entering text, and accepting it

Starting URL: https://www.w3schools.com/js/tryit.asp?filename=tryjs_prompt

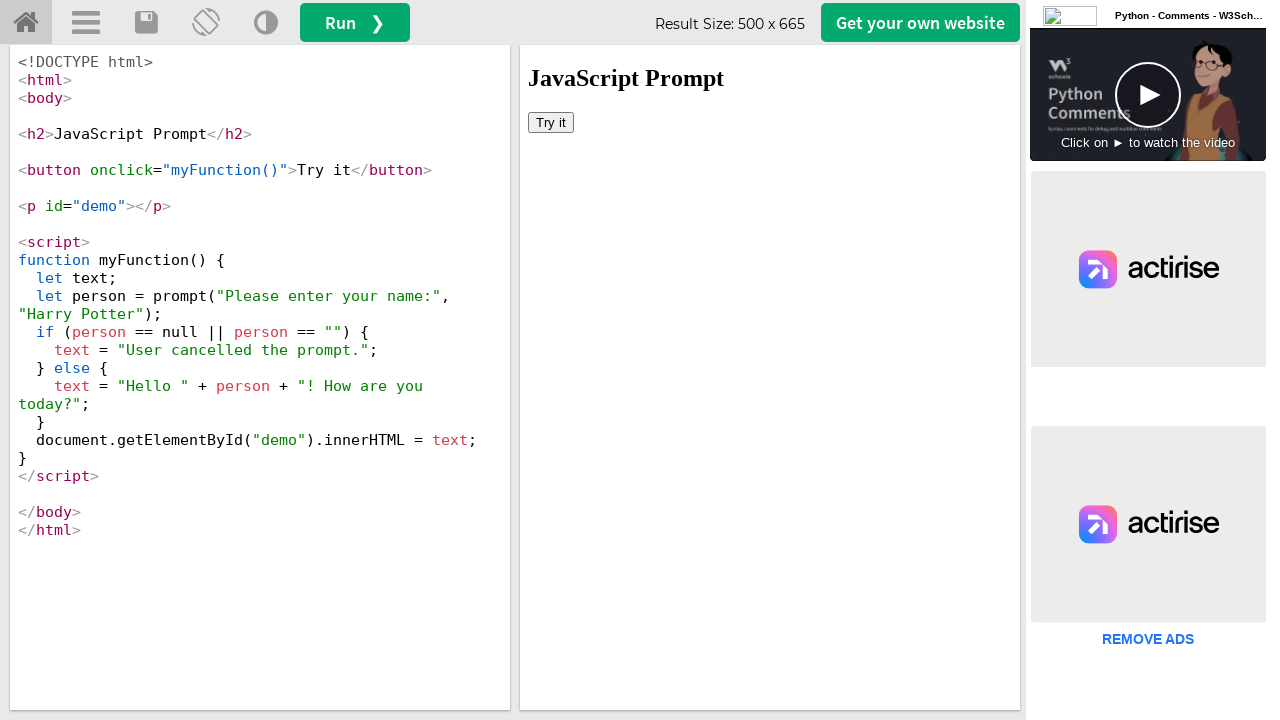

Located iframe with ID 'iframeResult'
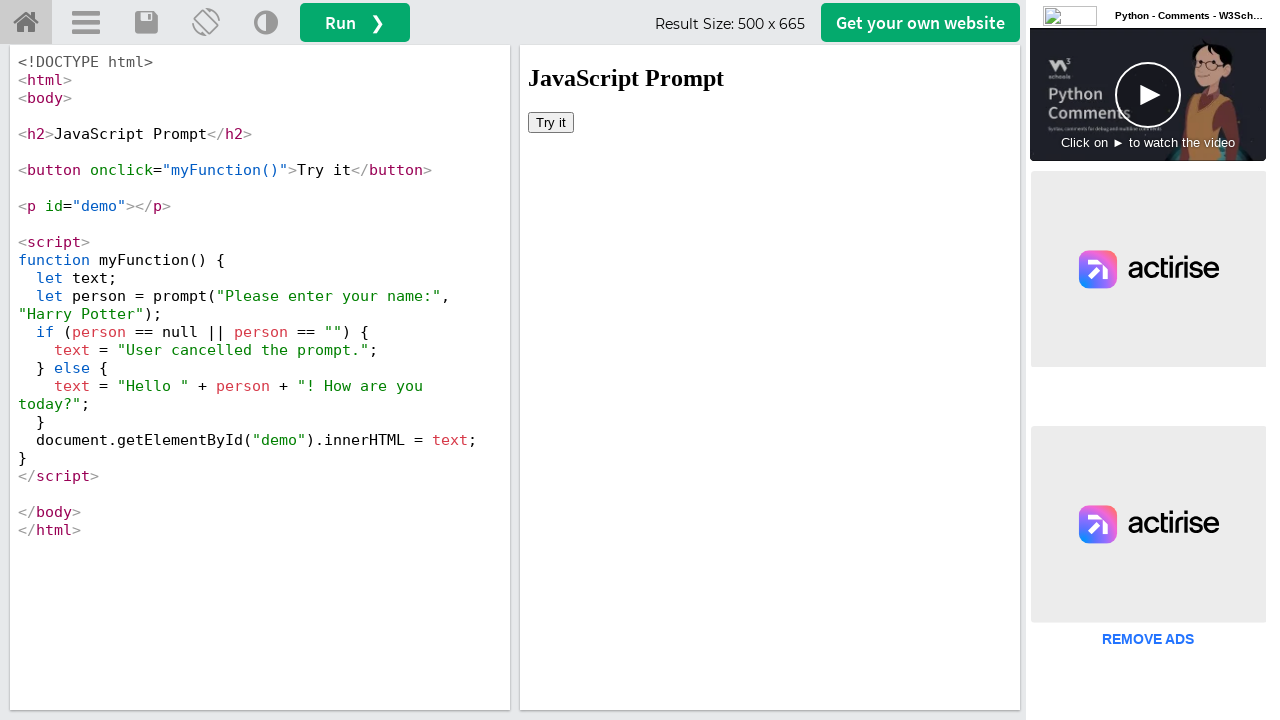

Clicked button to trigger JavaScript prompt at (551, 122) on #iframeResult >> internal:control=enter-frame >> xpath=/html/body/button
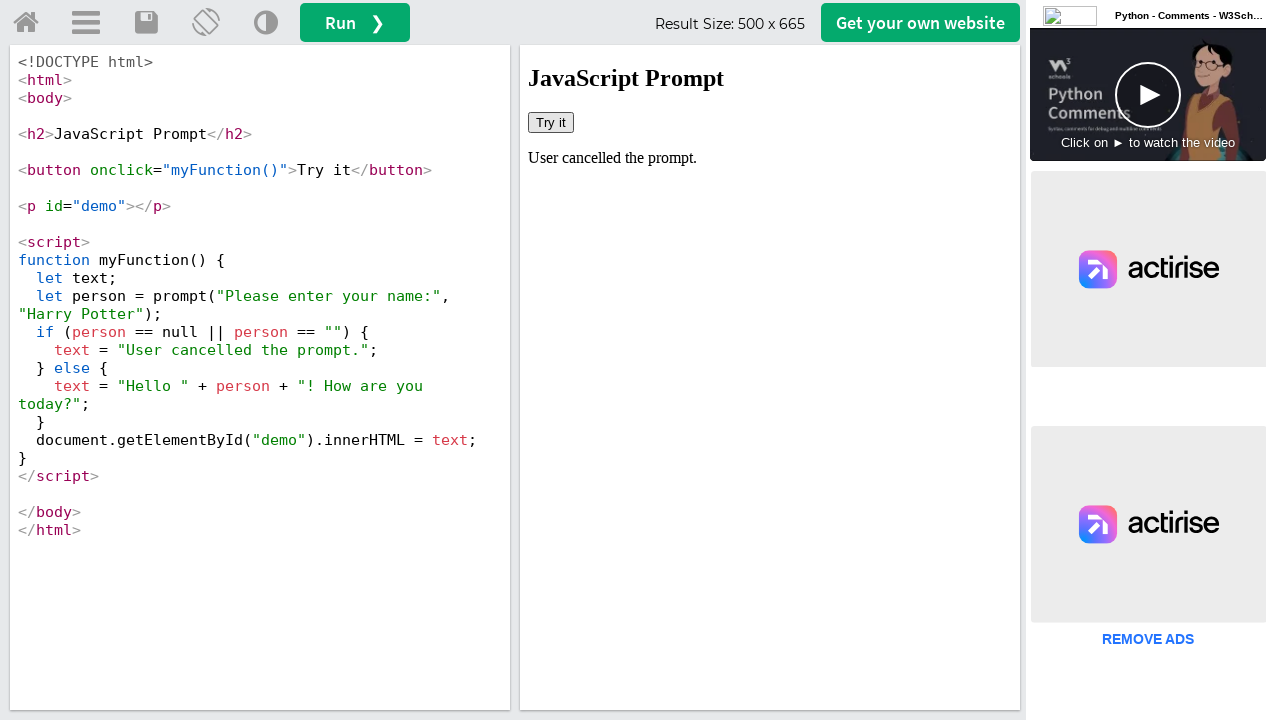

Set up dialog handler to accept prompt with text 'Bruce'
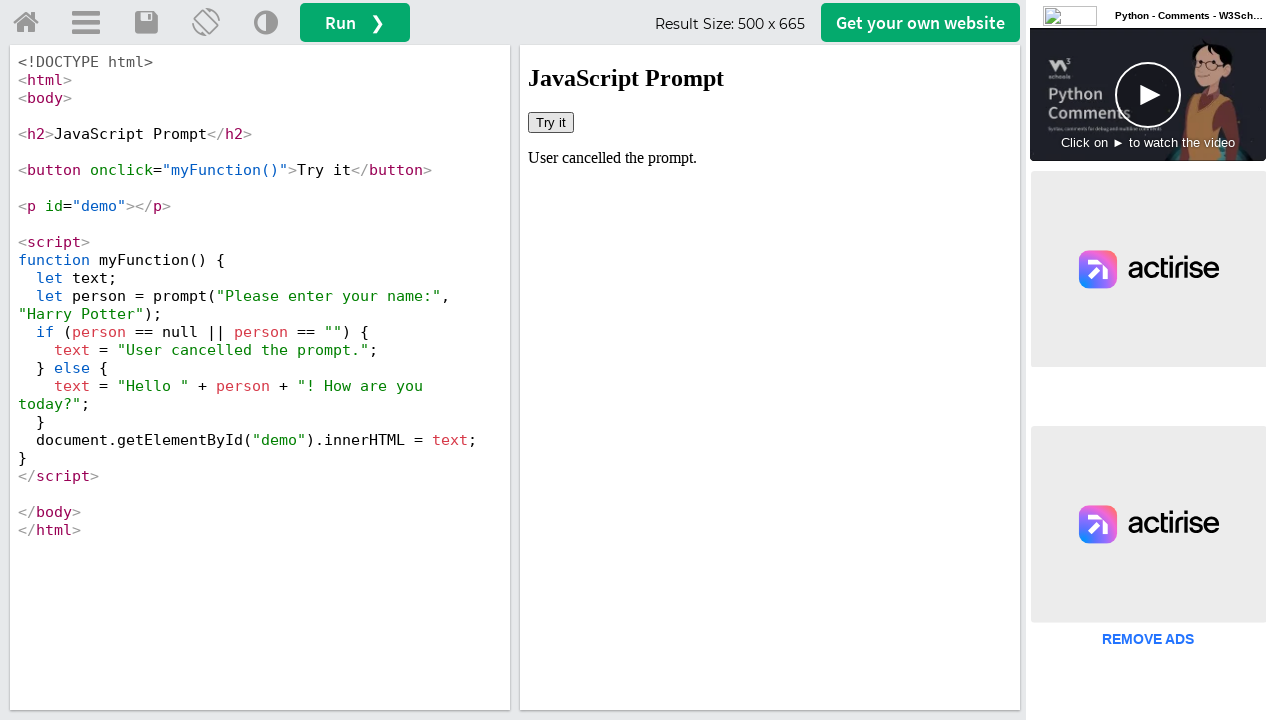

Waited 2 seconds for result to be displayed
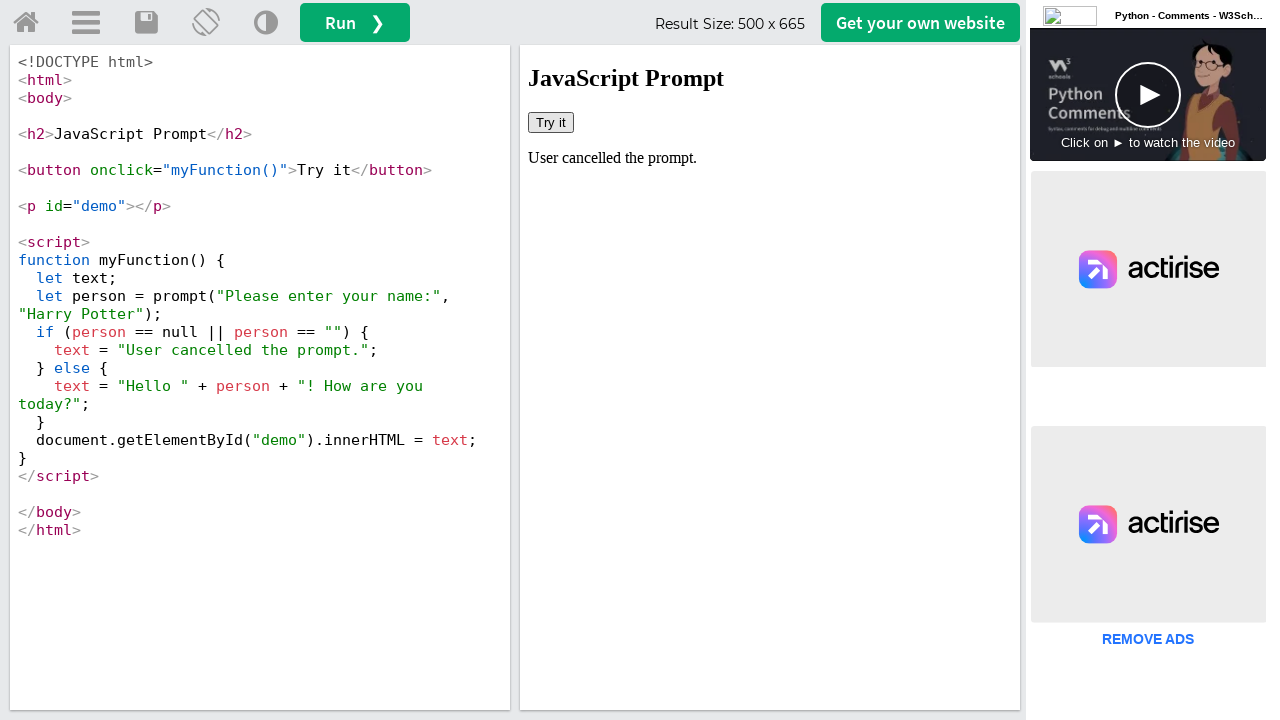

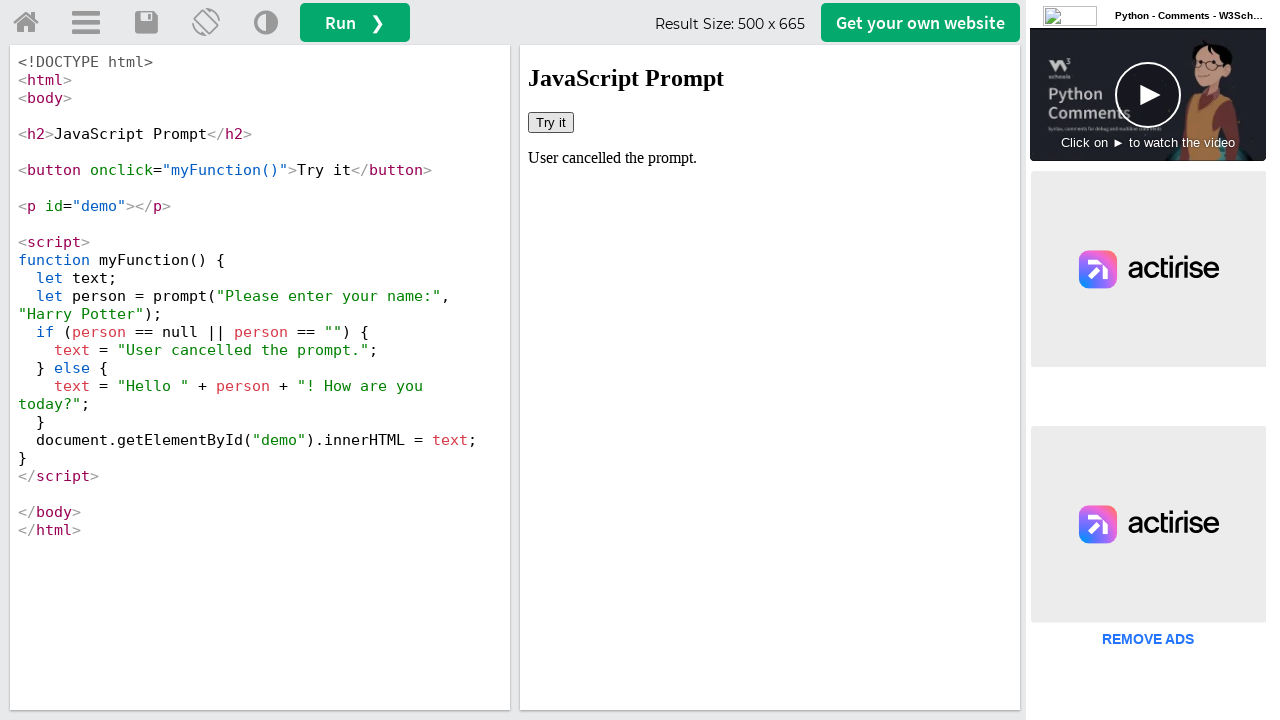